Tests multi-tab window handling by clicking a link that opens multiple popup windows, then navigating through the opened tabs to find and interact with a specific page

Starting URL: https://www.lambdatest.com/selenium-playground/window-popup-modal-demo

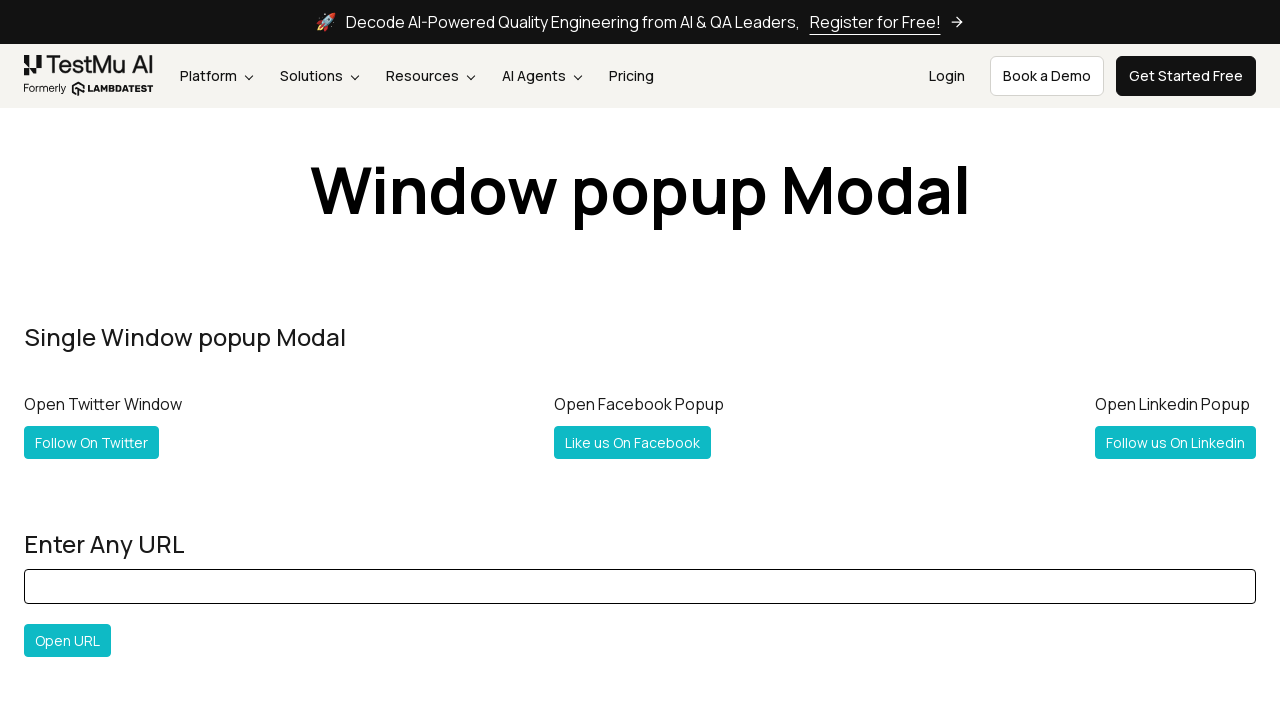

Clicked 'Follow Both' link to open multiple popup windows at (122, 360) on a[id='followboth']
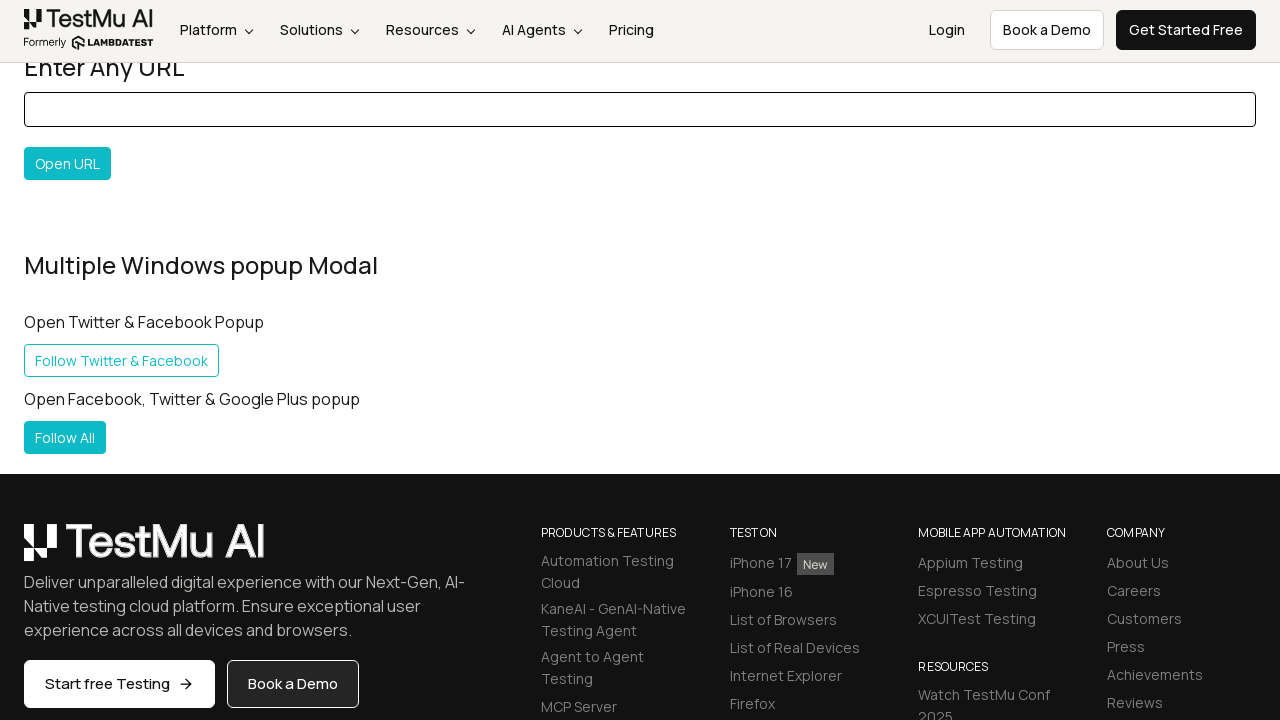

New popup page loaded successfully
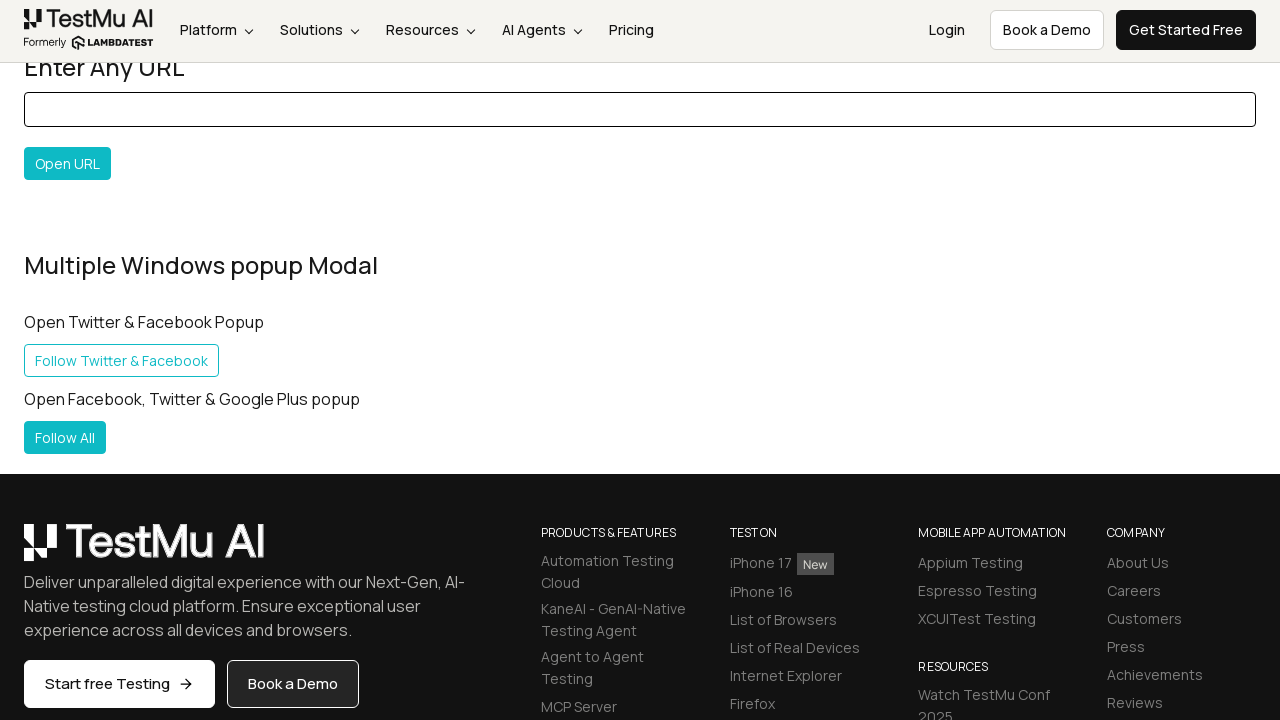

Retrieved all pages from context - total count: 3
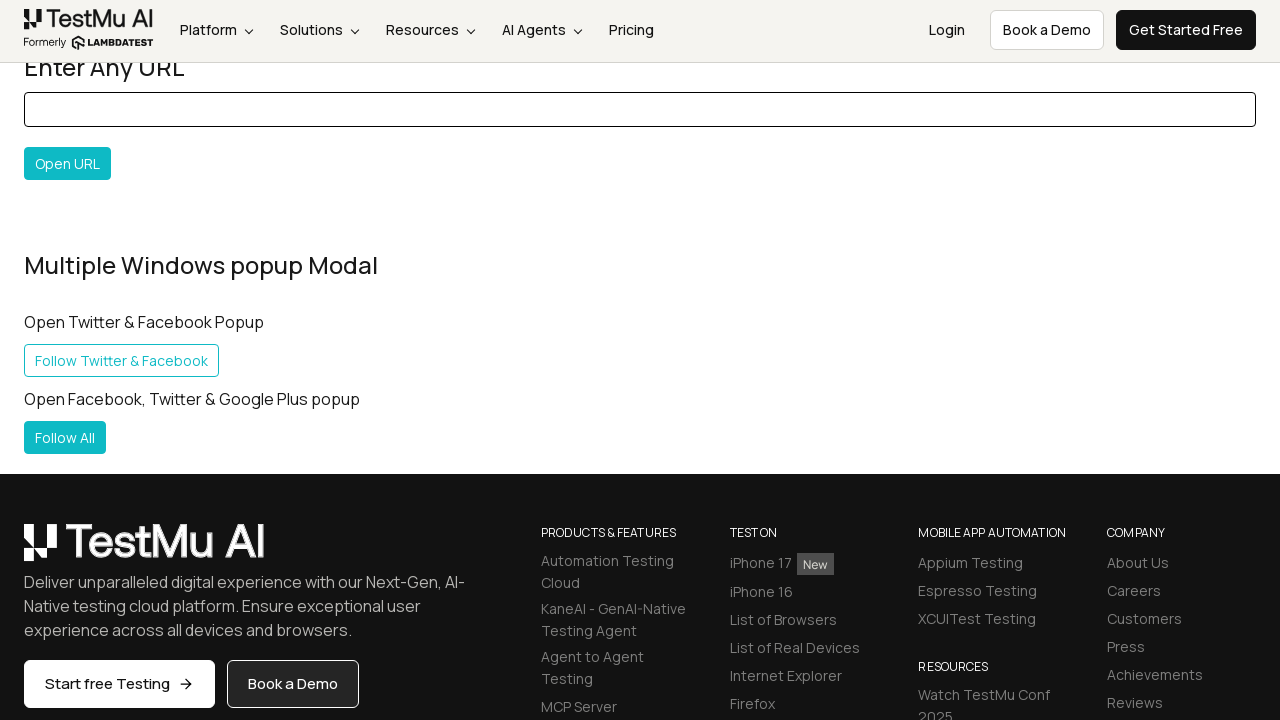

Logged URLs of all open tabs
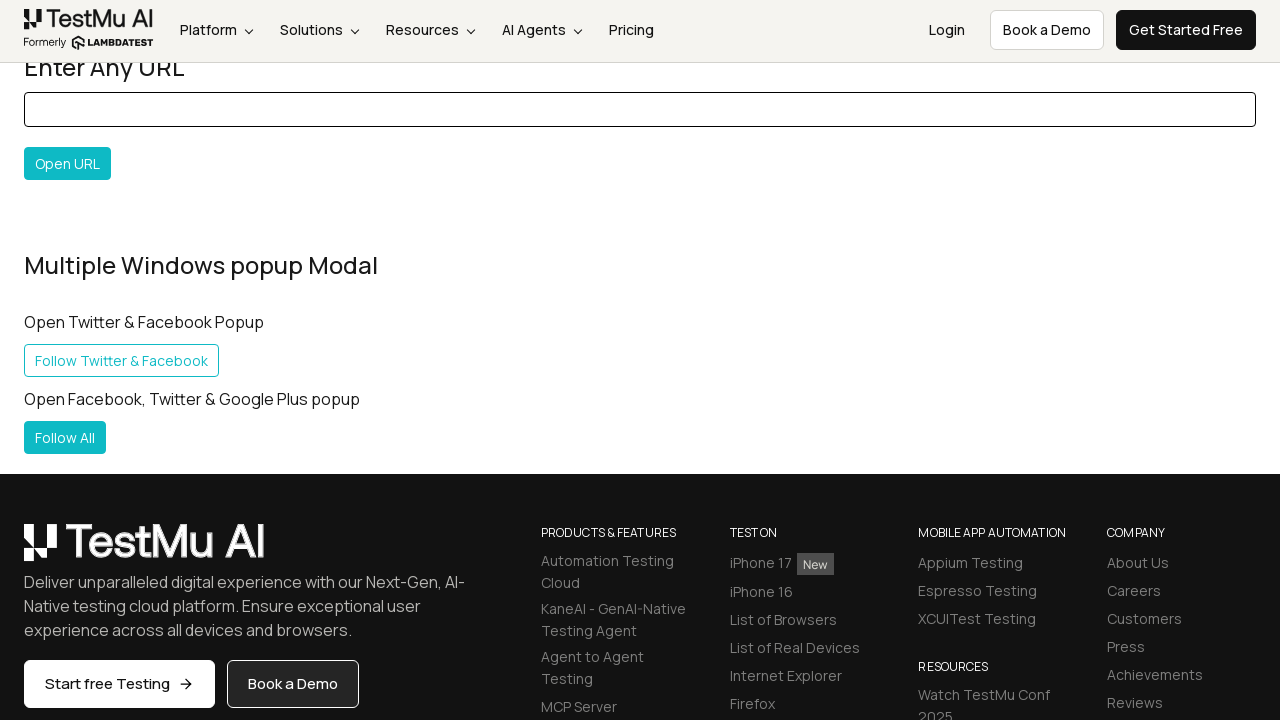

Searched through all tabs to find Facebook page
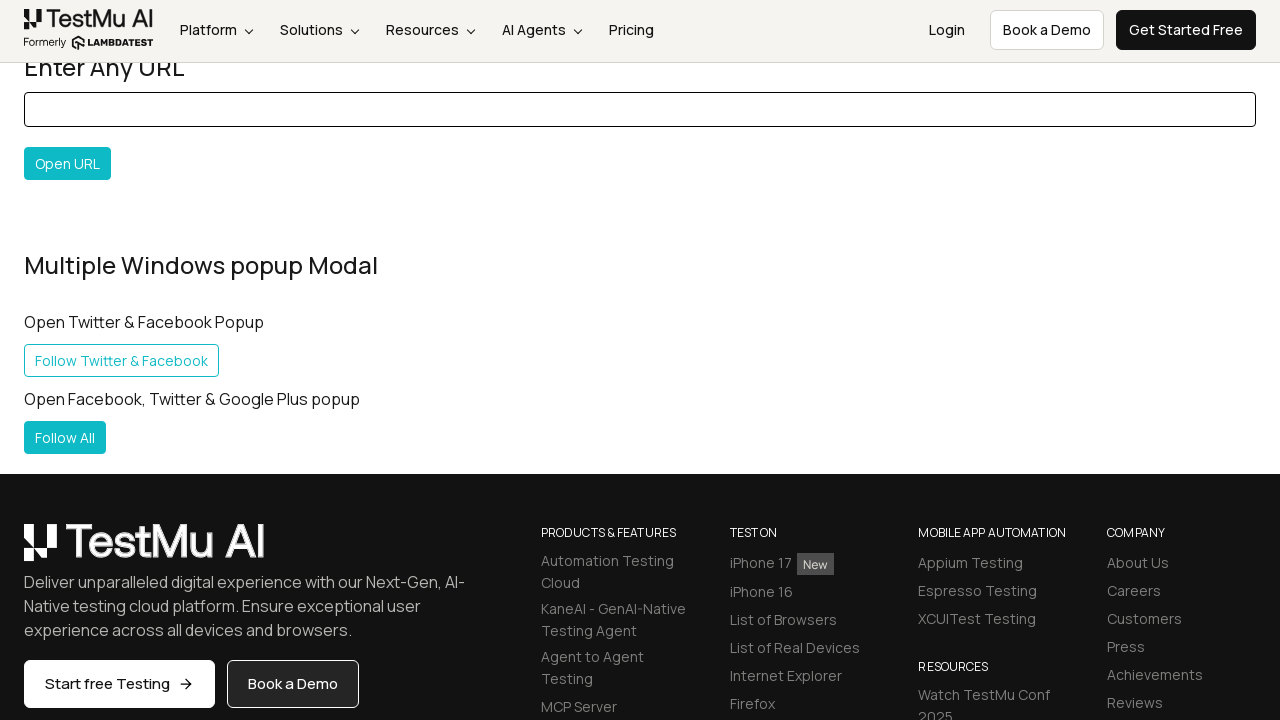

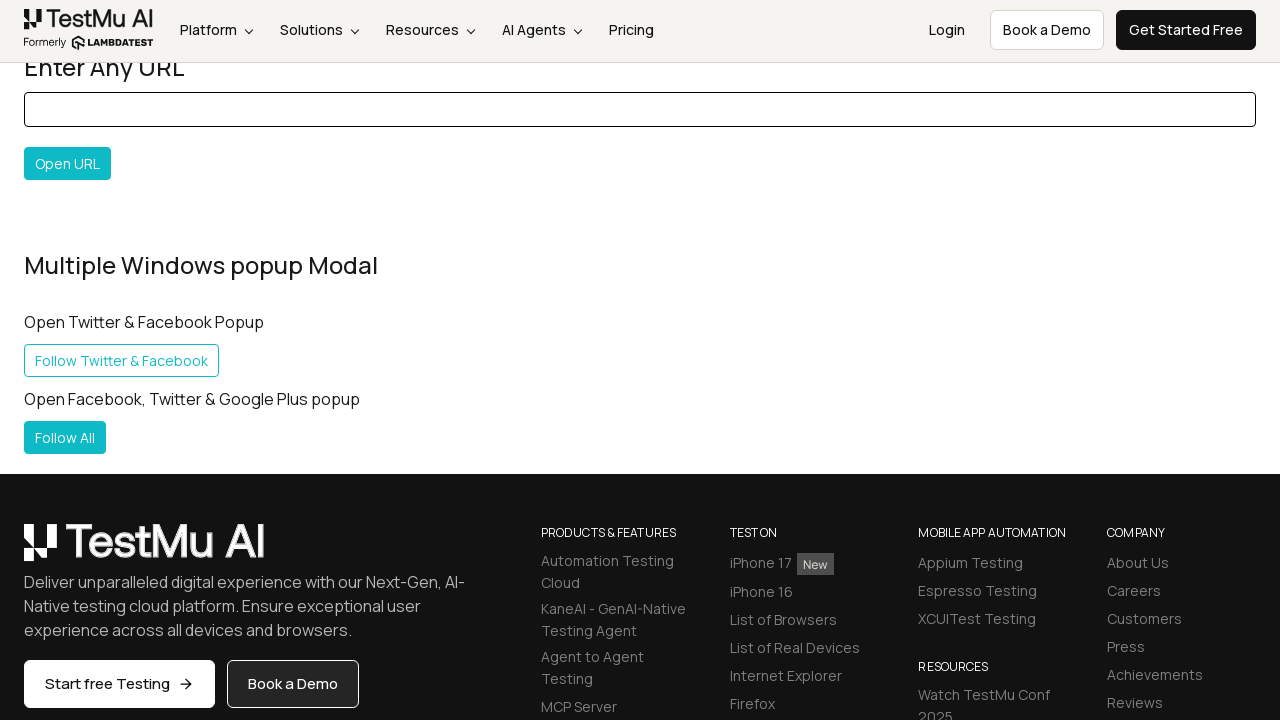